Selects multiple states from a dropdown using different methods and verifies the final selection is California

Starting URL: https://practice.cydeo.com/dropdown

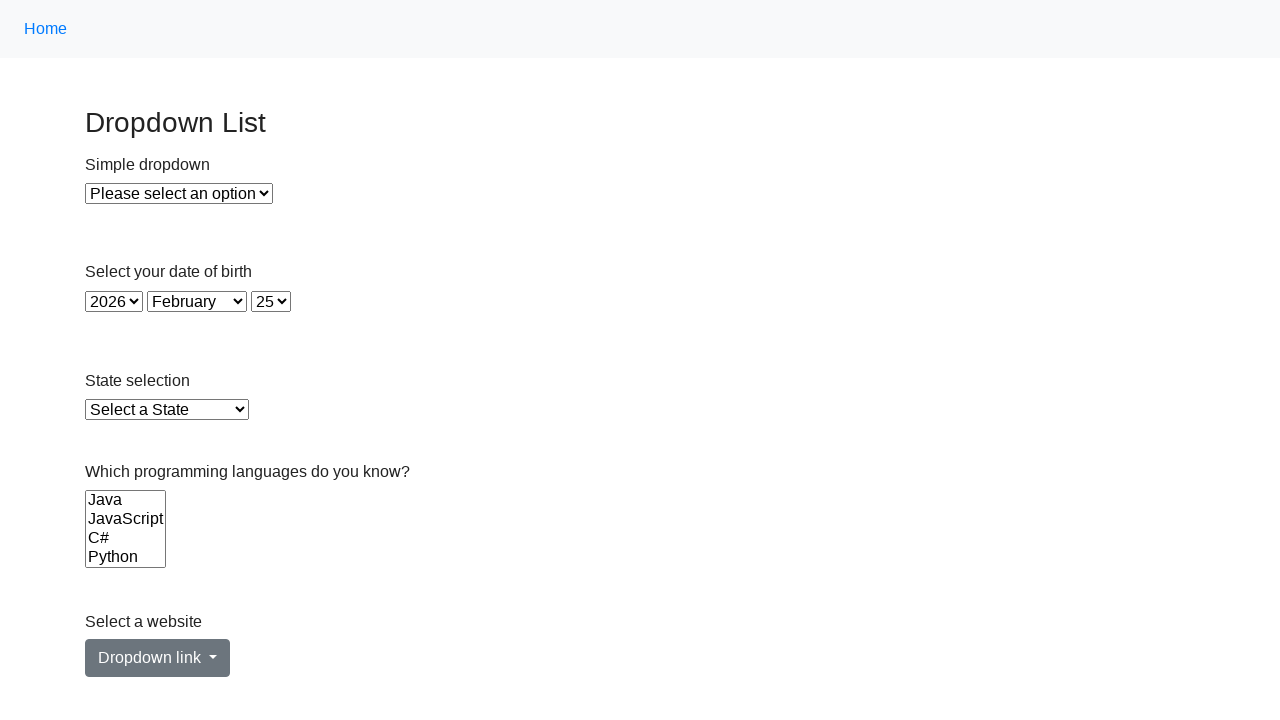

Selected Illinois from state dropdown by visible text on #state
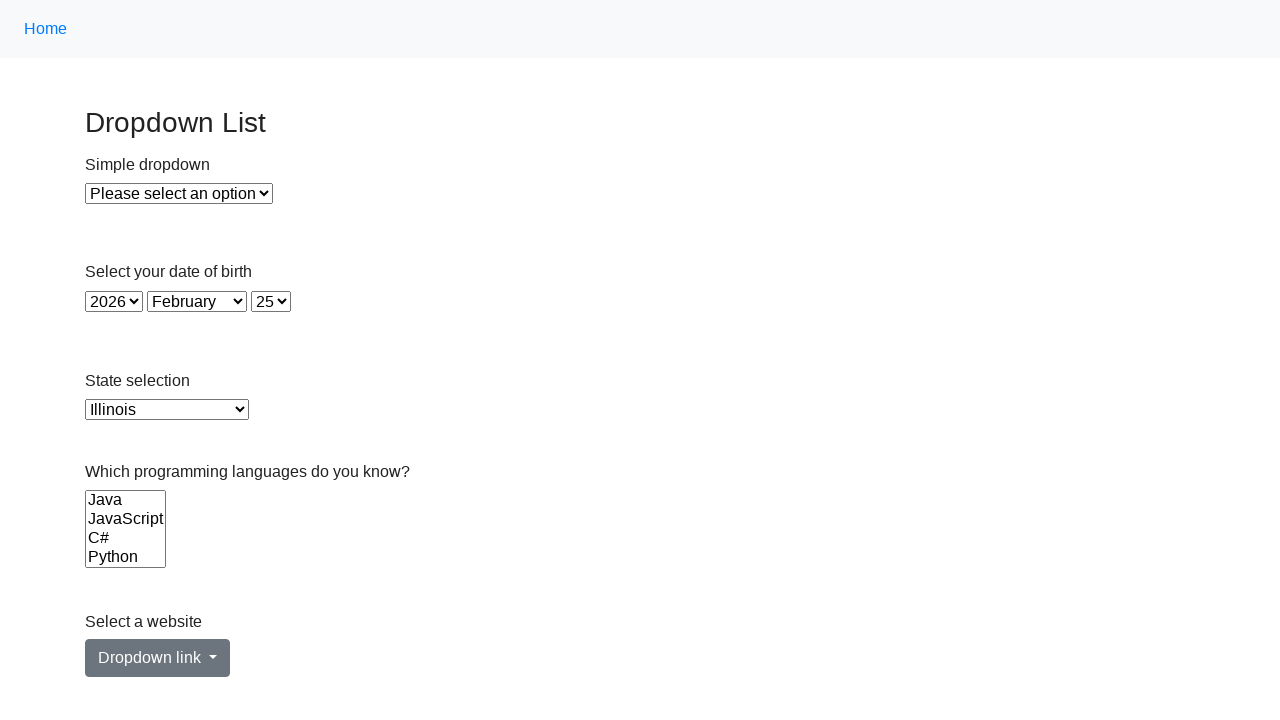

Selected Virginia from state dropdown by value on #state
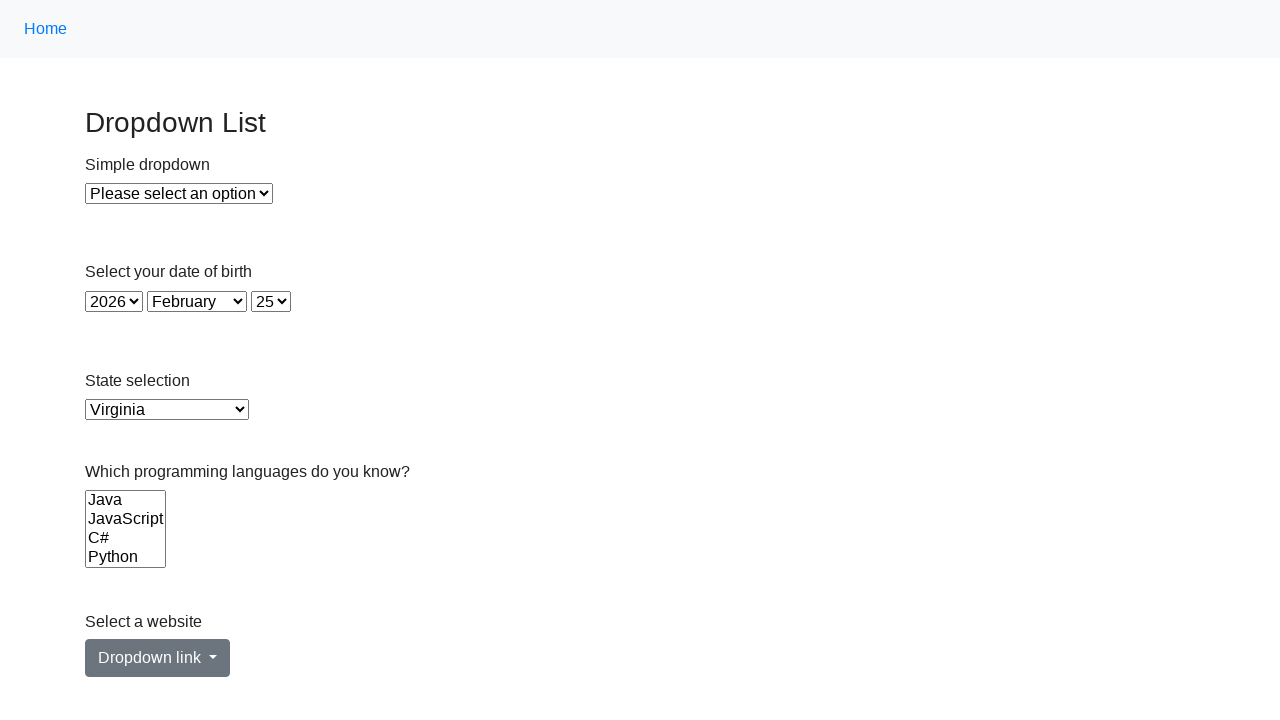

Selected California from state dropdown by index on #state
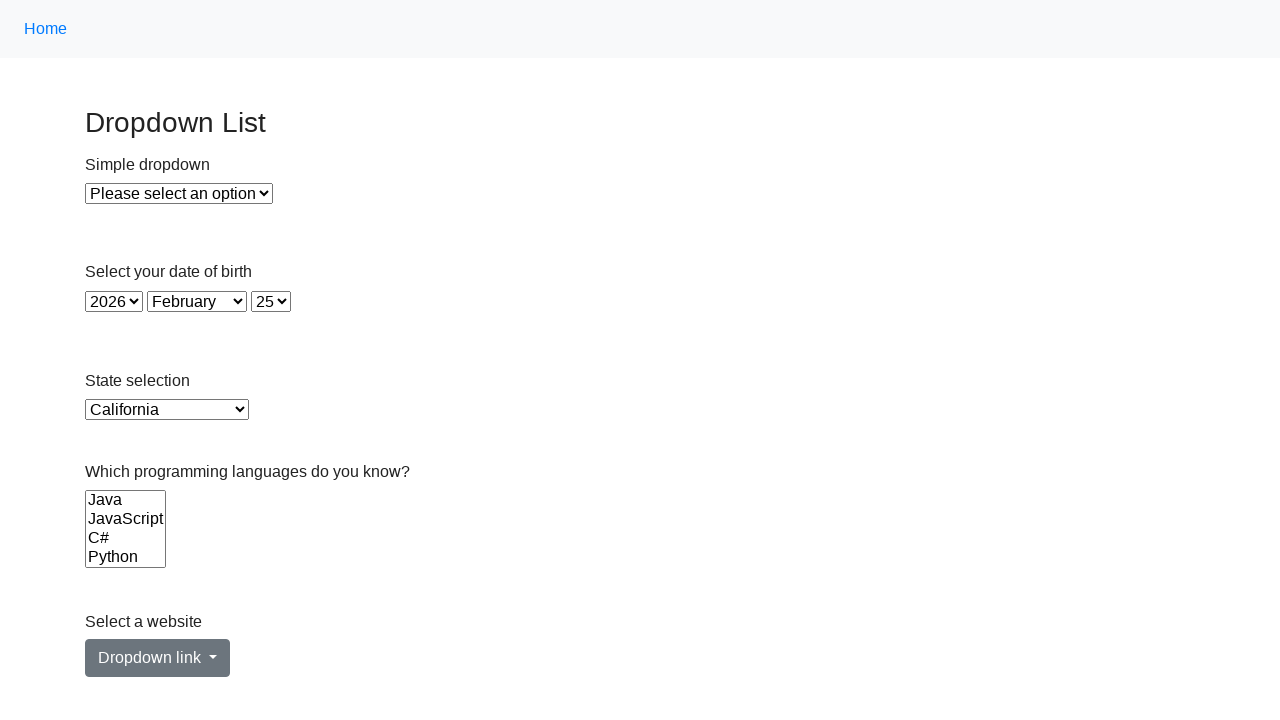

Located the checked option element
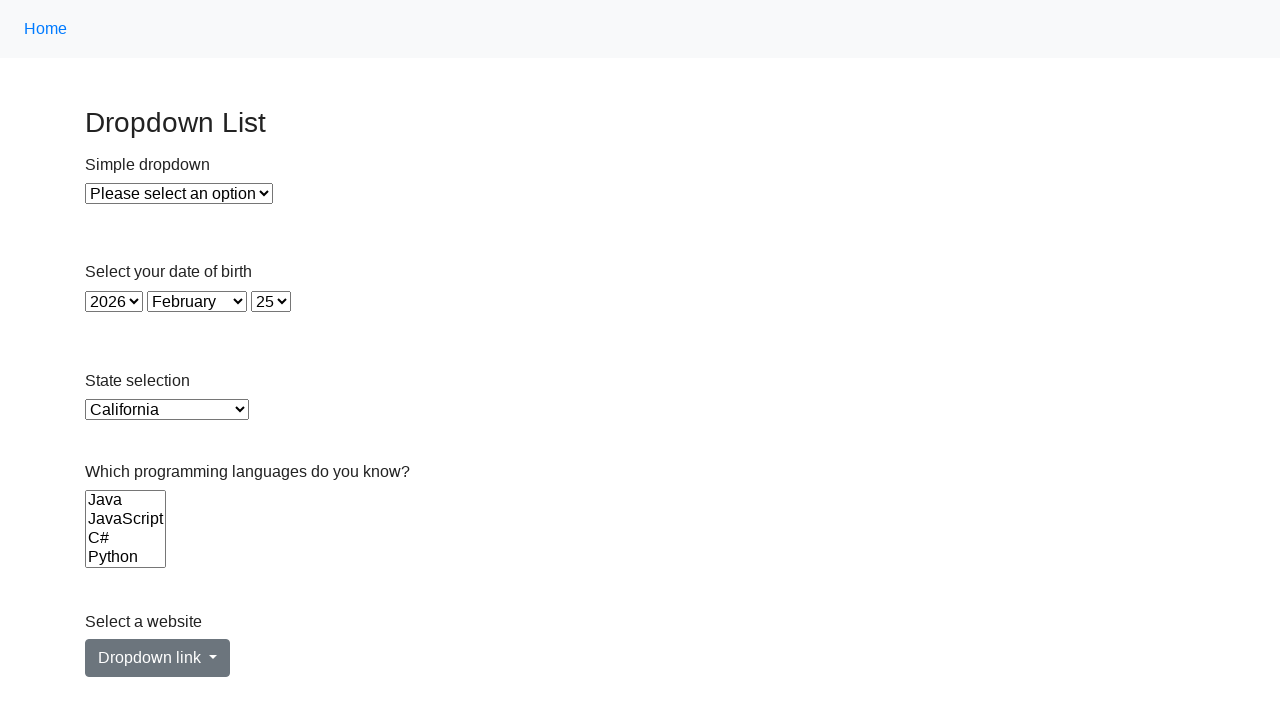

Verified that California is the selected option
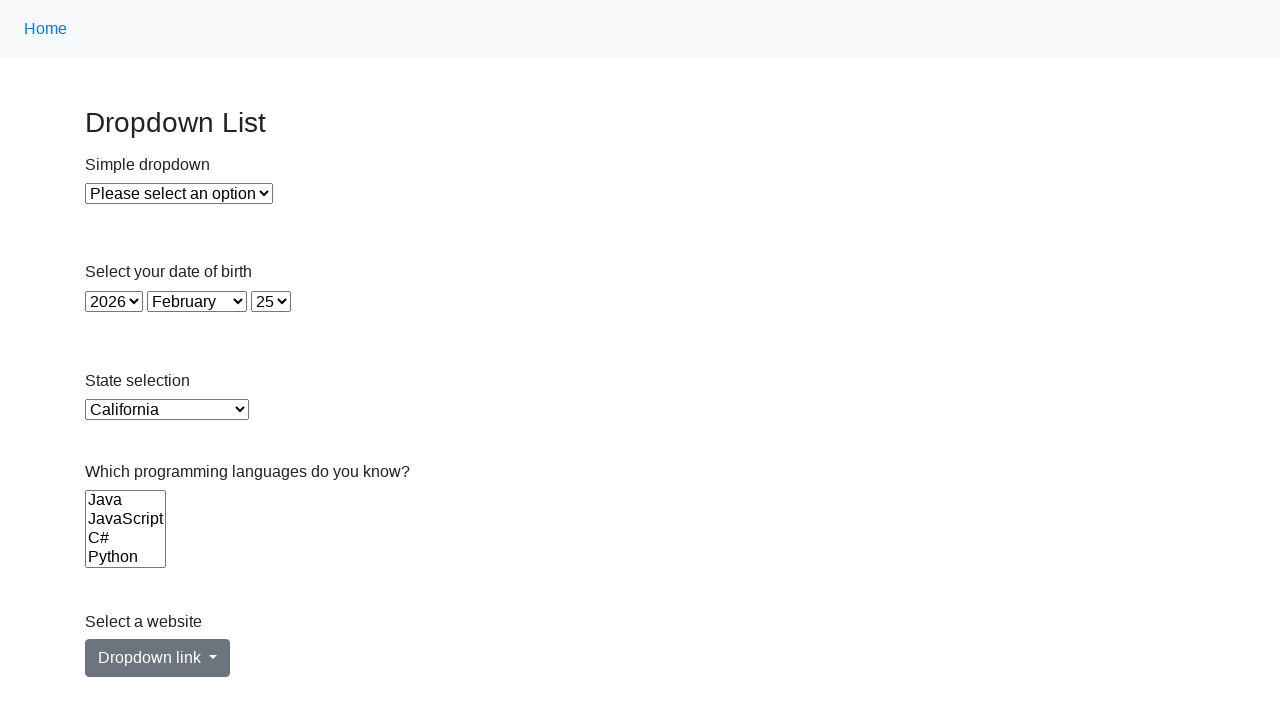

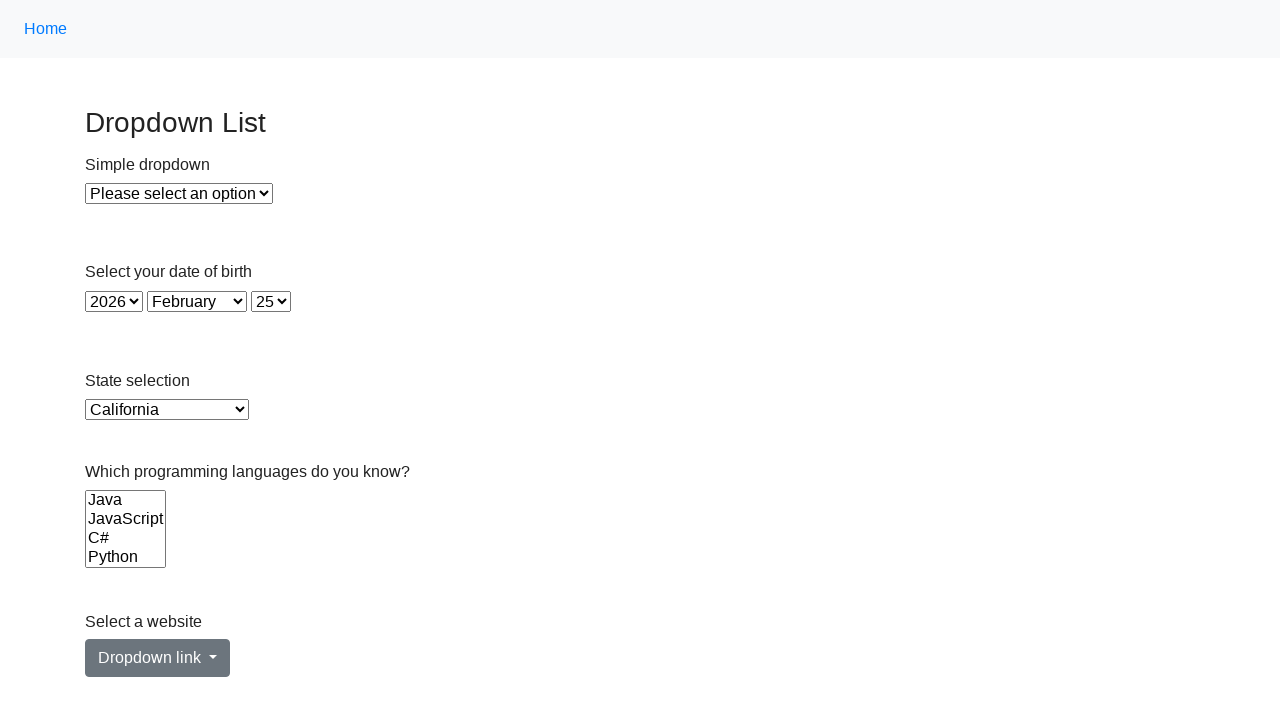